Tests a confirm dialog by clicking a button twice - first accepting the confirm, then dismissing it, and verifying the result text

Starting URL: https://testpages.herokuapp.com/styled/alerts/alert-test.html

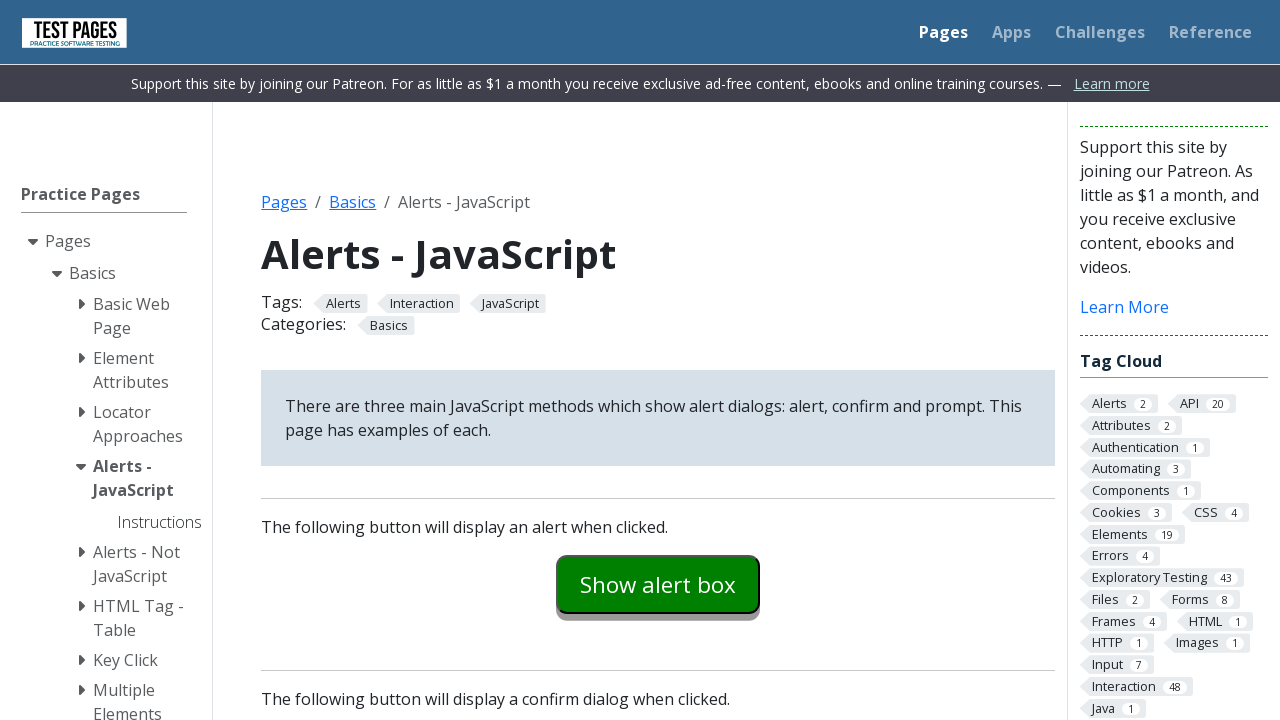

Set up dialog handler to accept confirm dialog
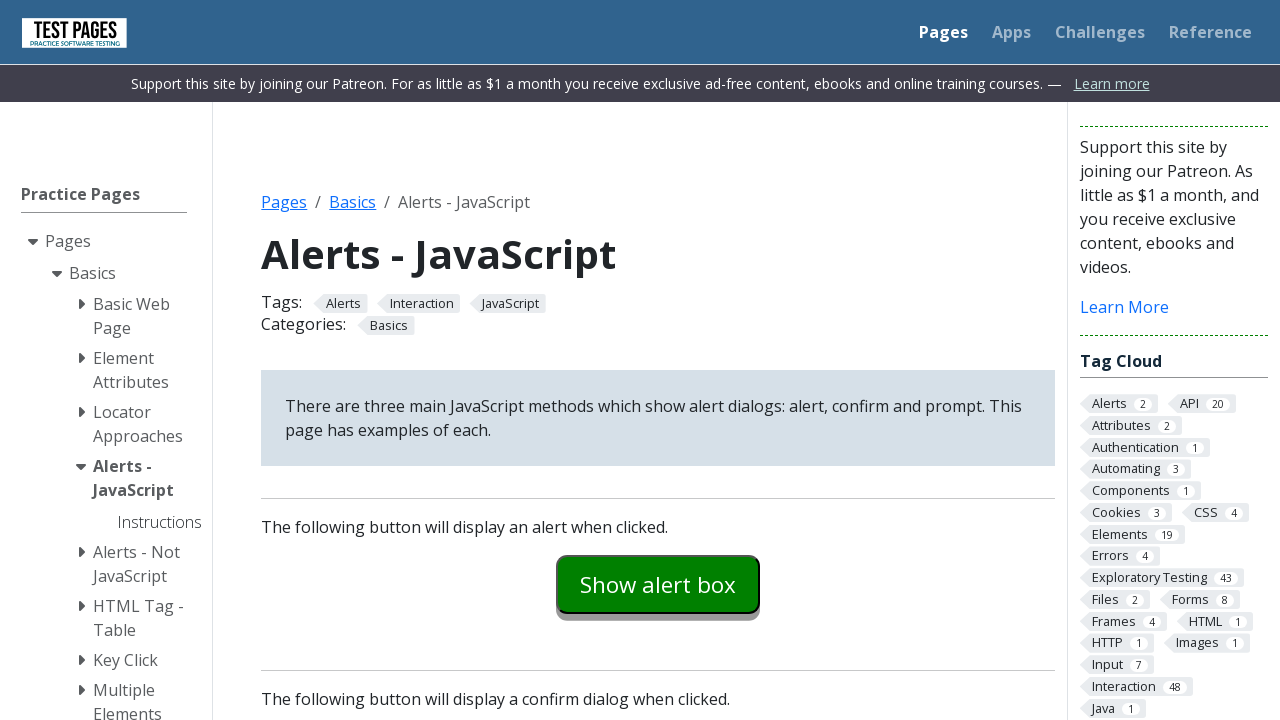

Clicked confirm button to trigger first dialog at (658, 360) on #confirmexample
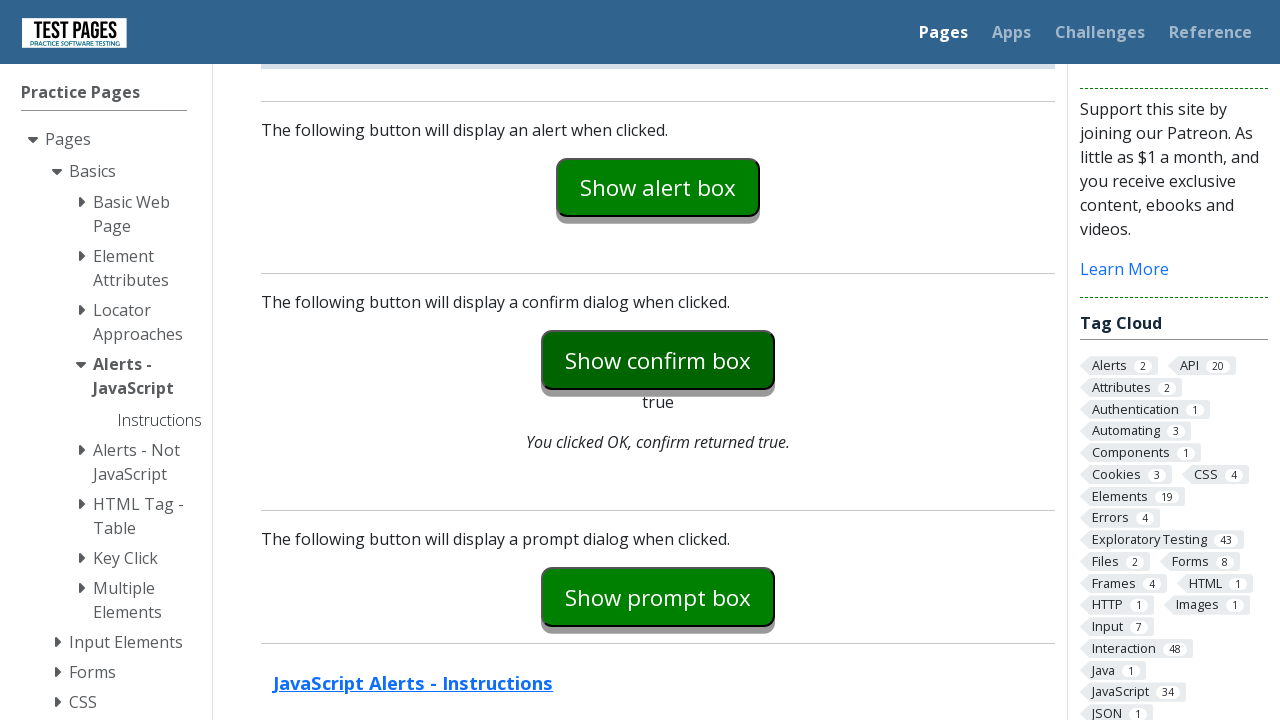

First confirm dialog accepted and result explanation displayed
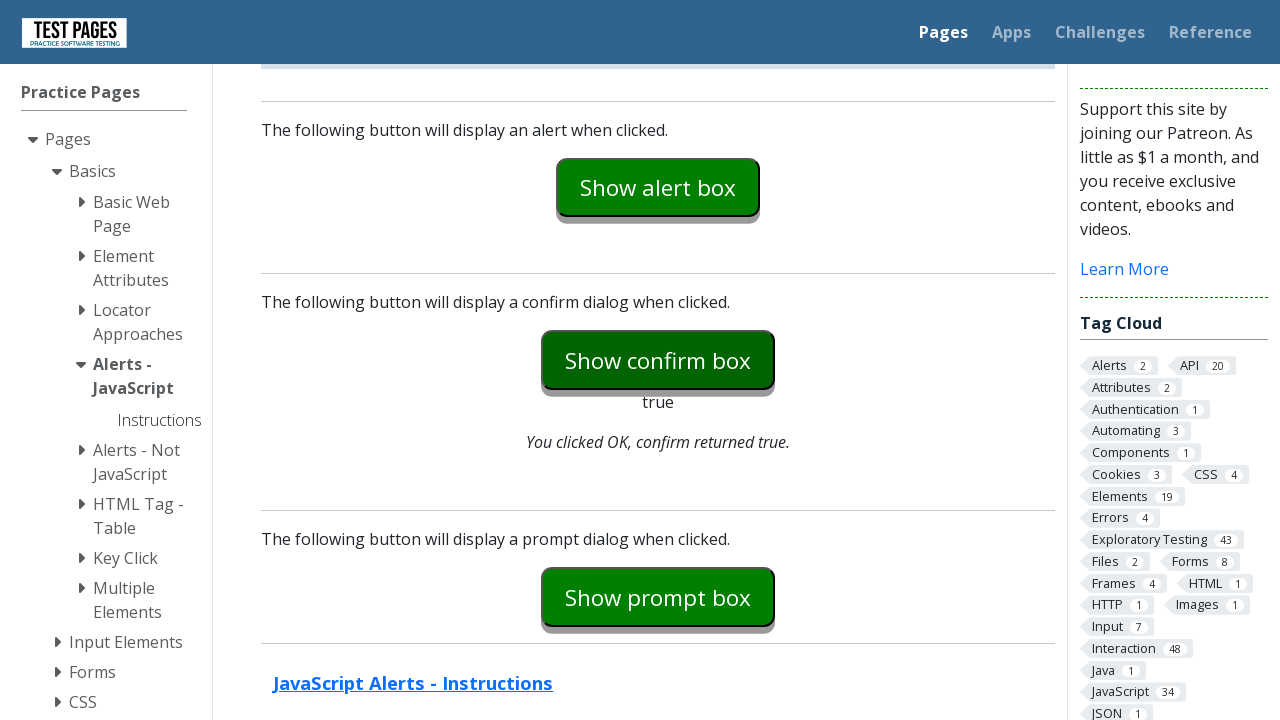

Set up dialog handler to dismiss confirm dialog
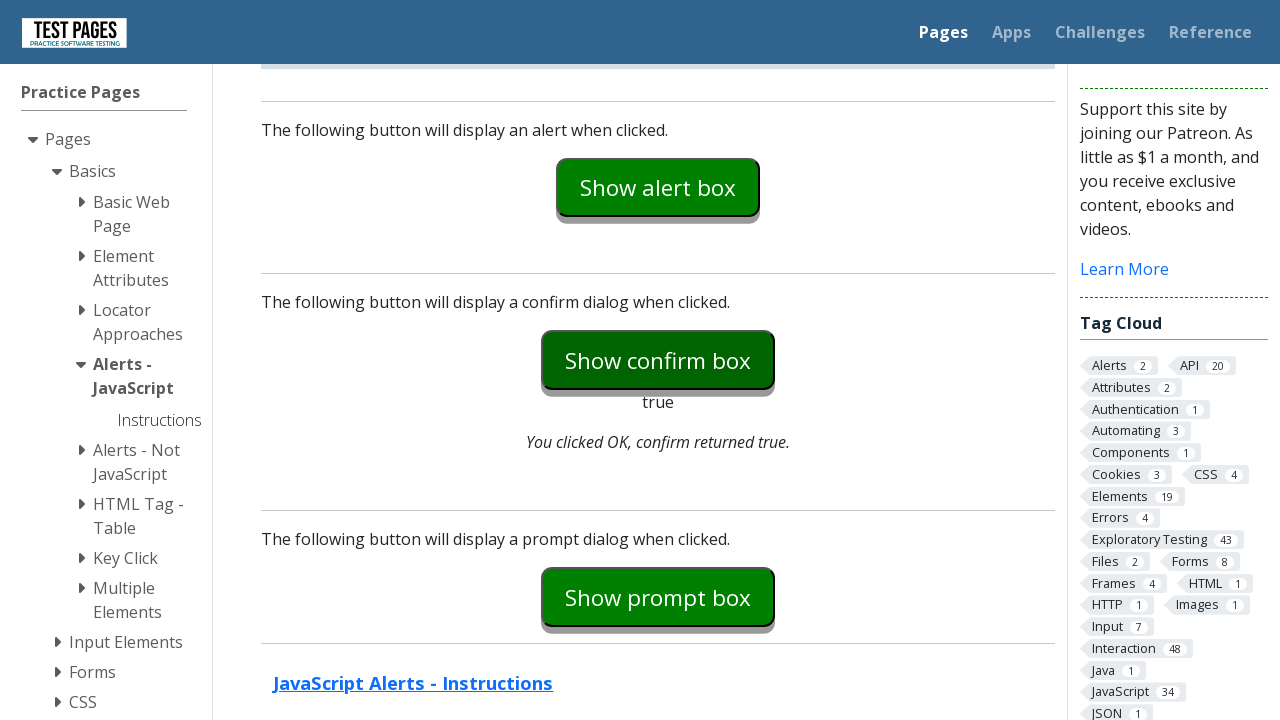

Clicked confirm button to trigger second dialog at (658, 360) on #confirmexample
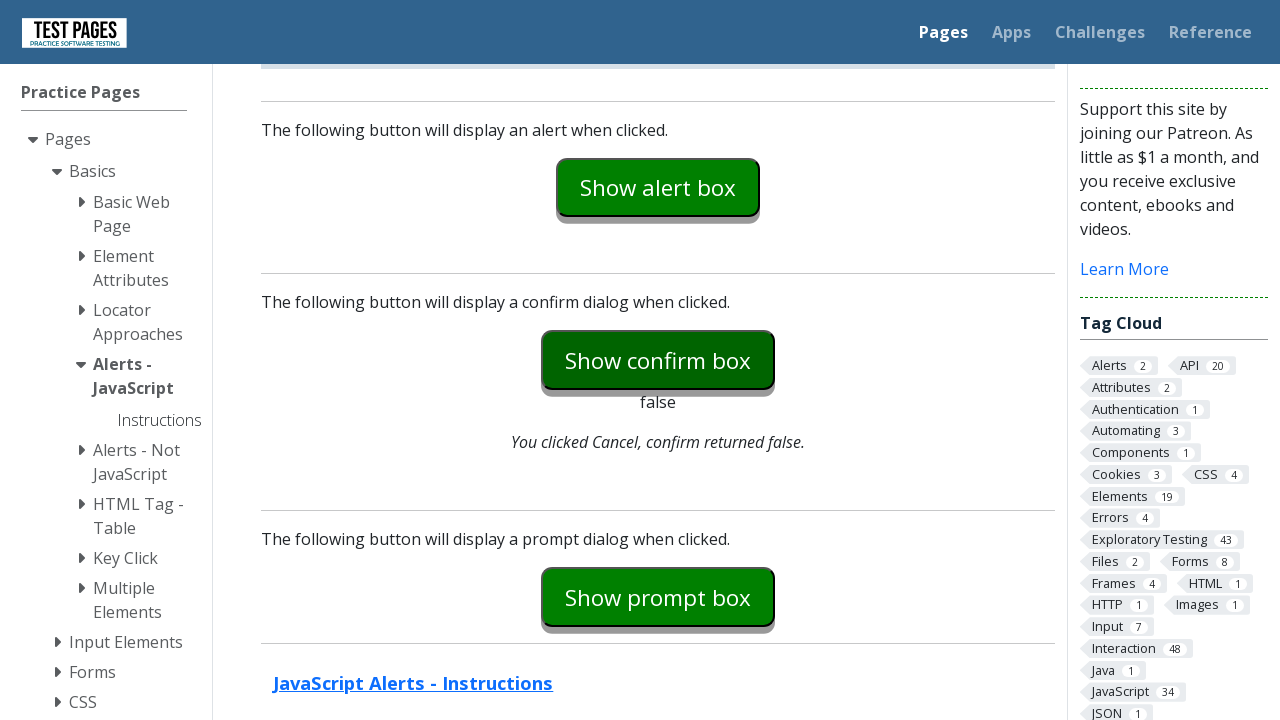

Second confirm dialog dismissed and result explanation displayed
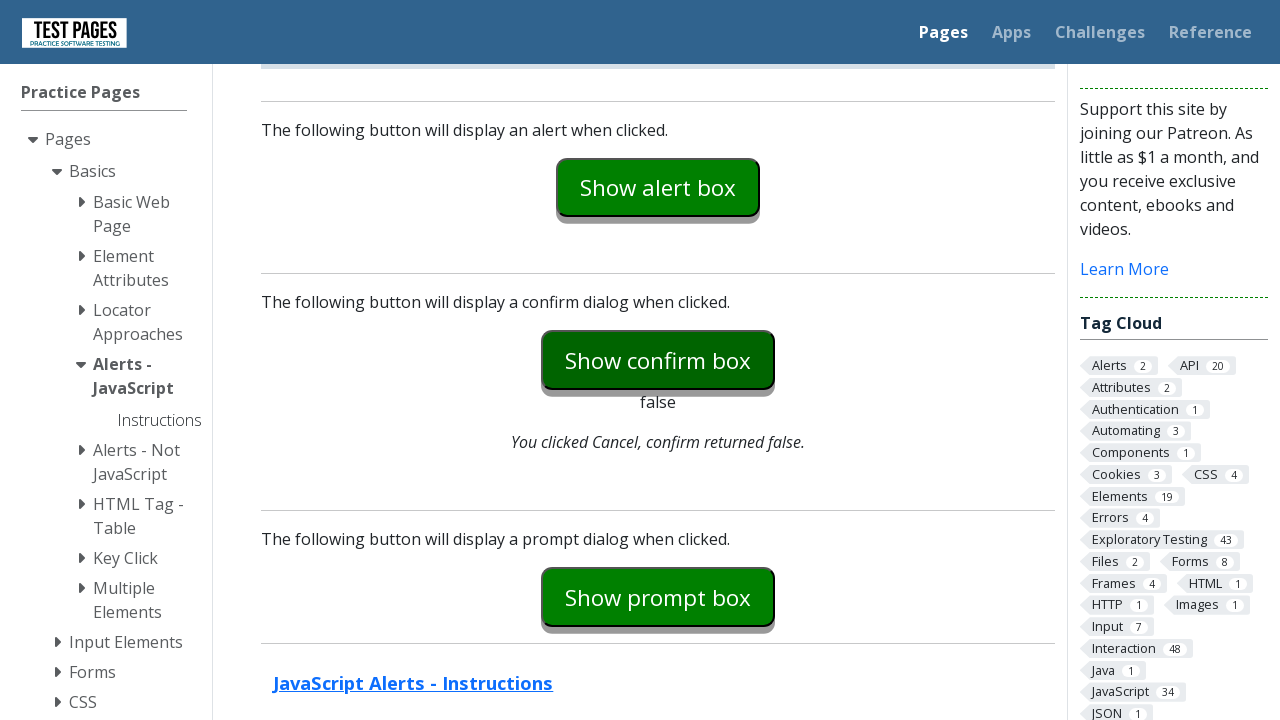

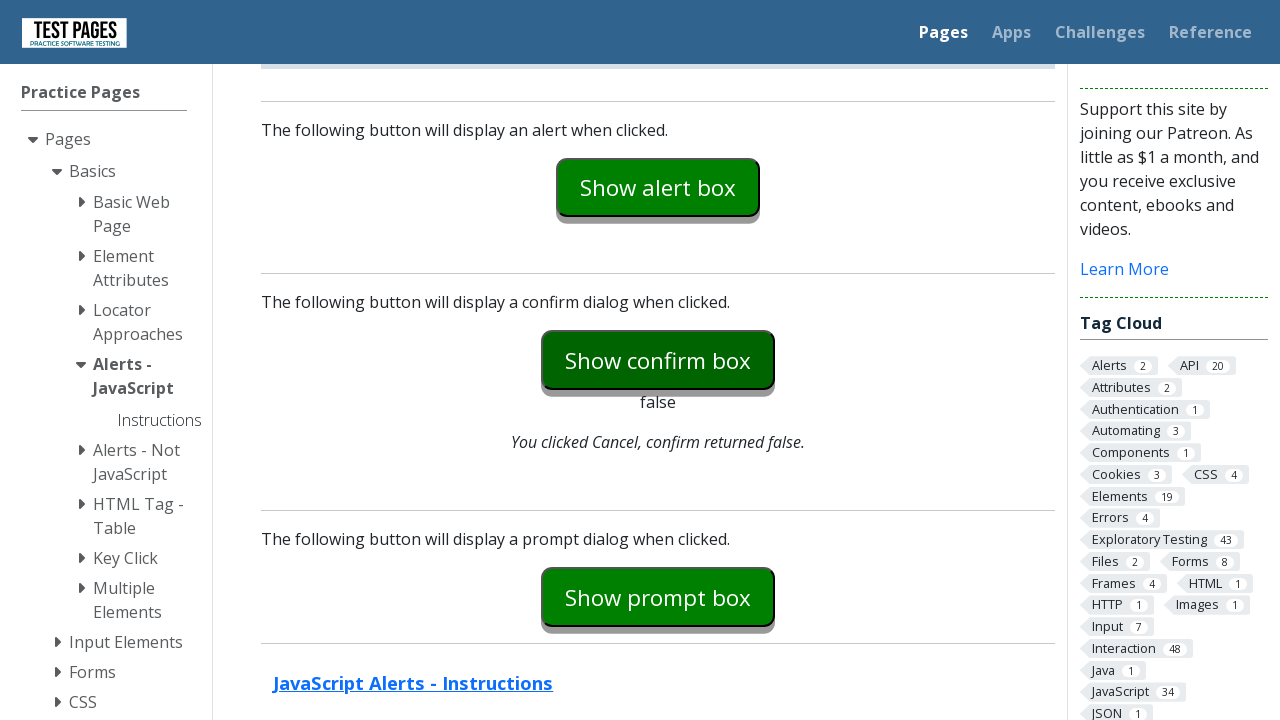